Tests number input field functionality by entering values, clearing, and re-entering new values

Starting URL: http://the-internet.herokuapp.com/inputs

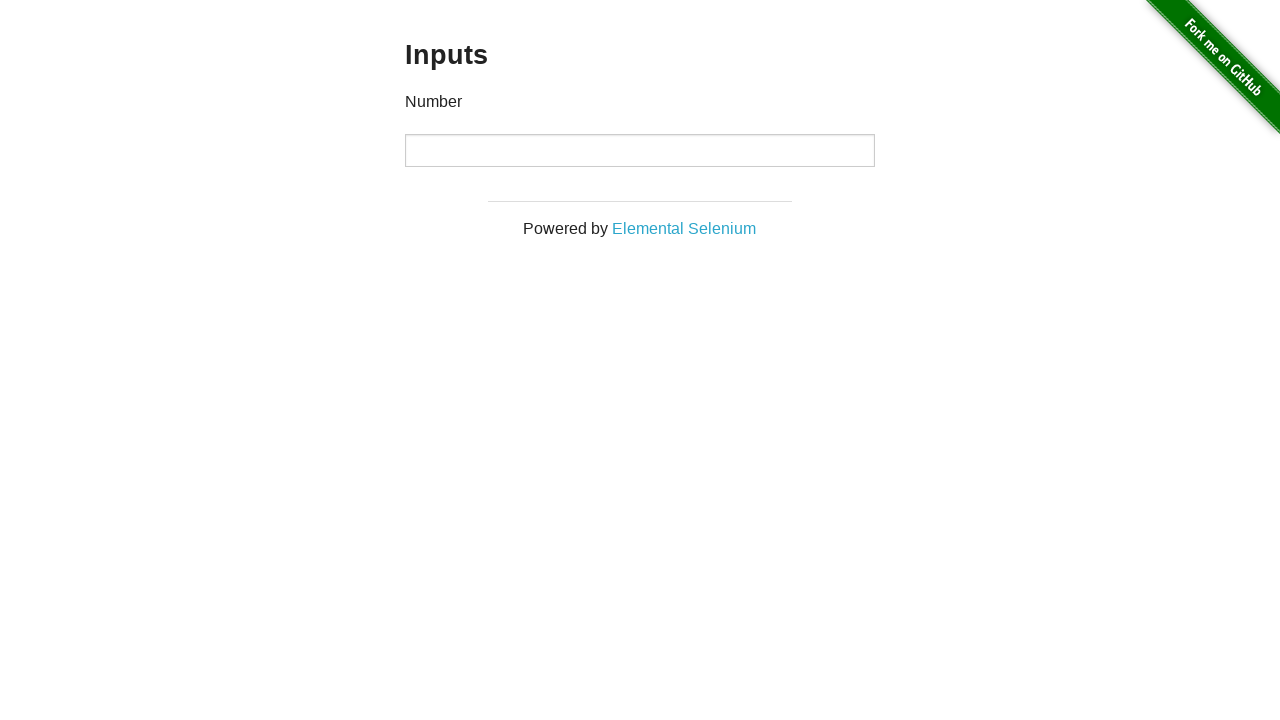

Filled number input field with value 1000 on input
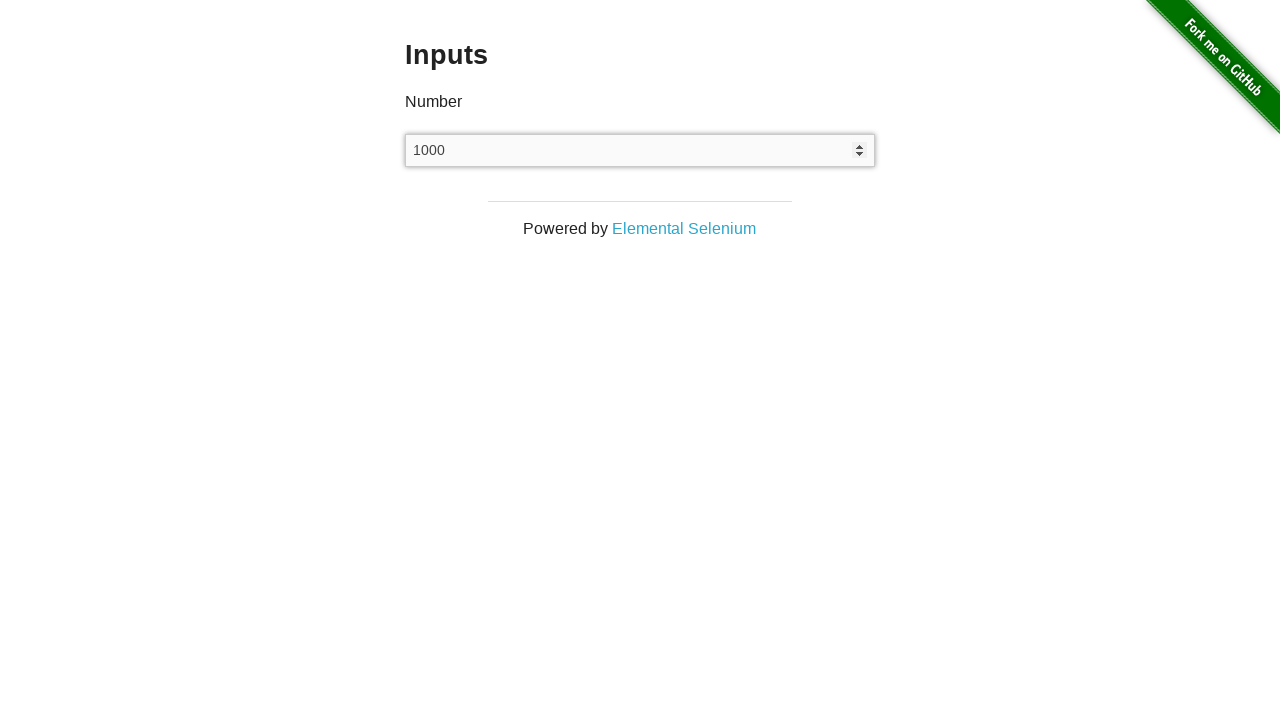

Cleared the number input field on input
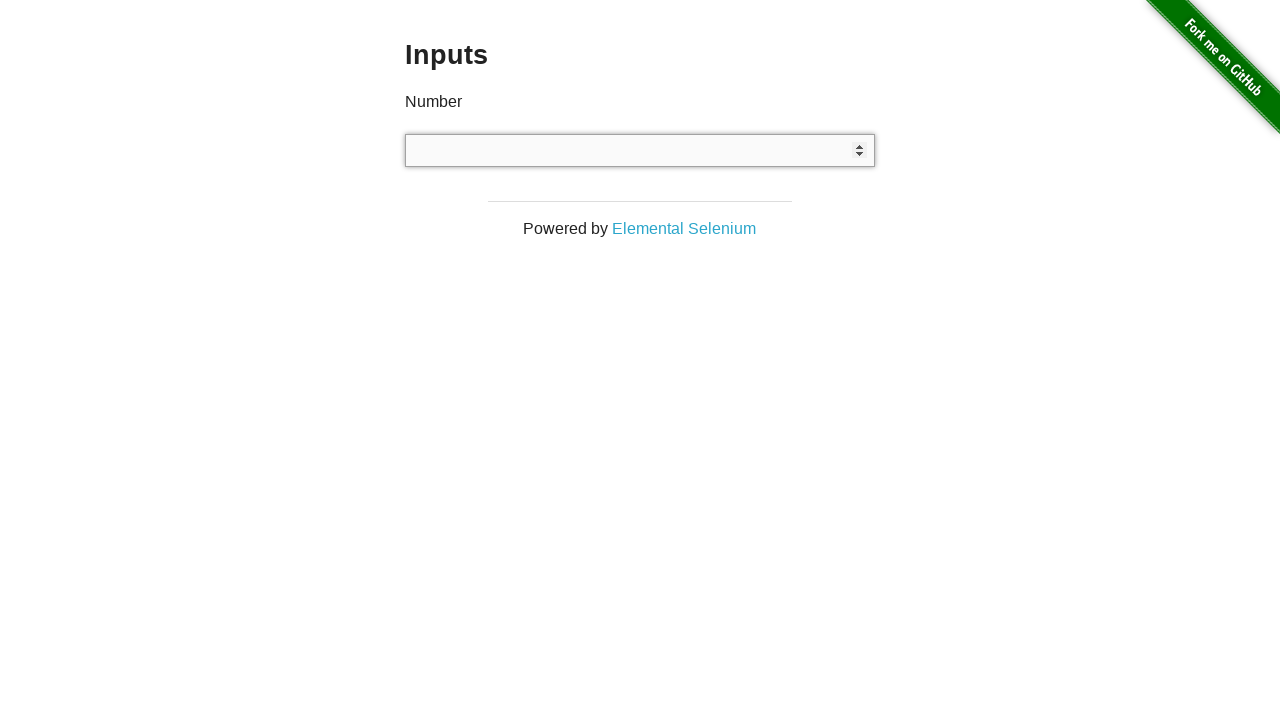

Filled number input field with value 999 on input
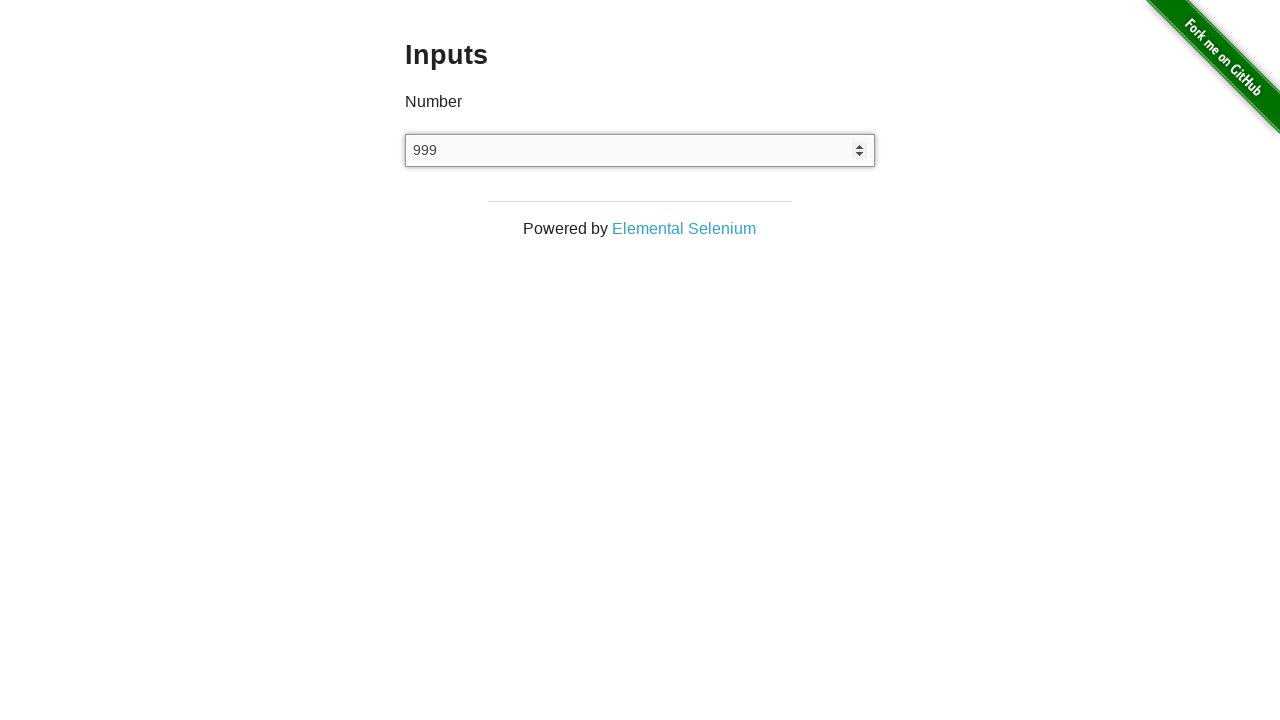

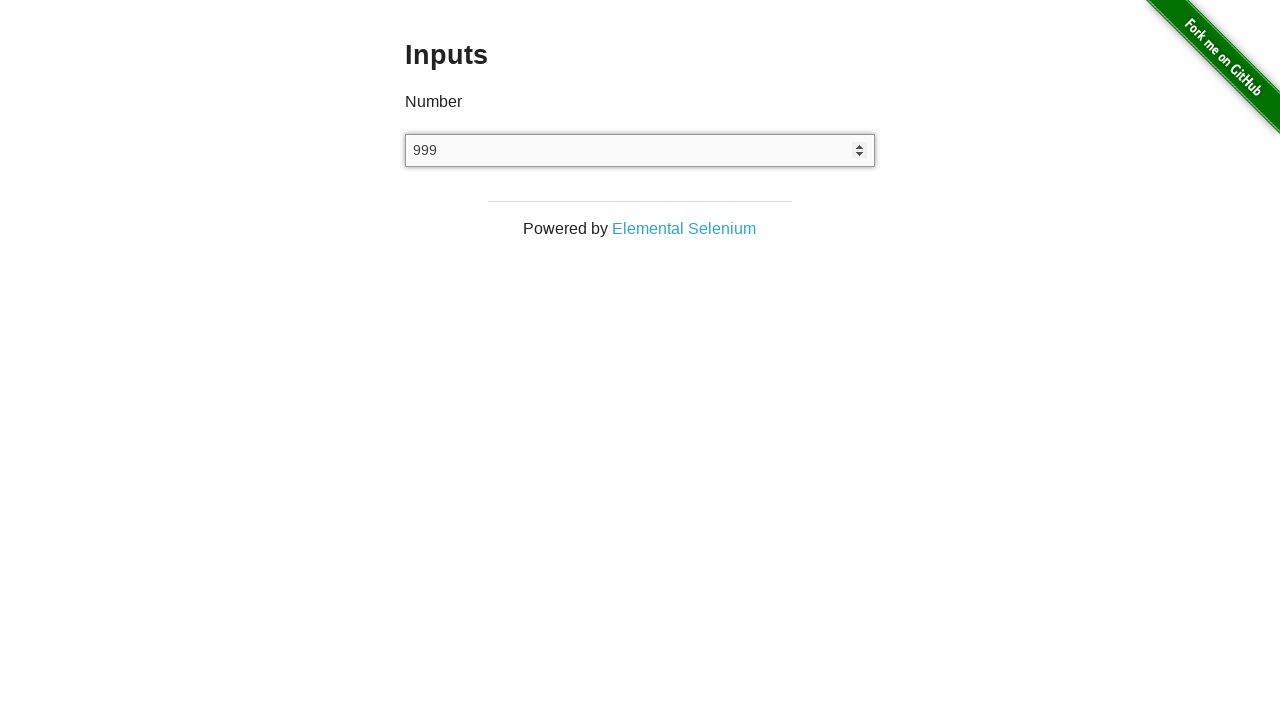